Tests click and hold functionality by clicking and holding on a source element then moving it to a target element within an iframe

Starting URL: https://jqueryui.com/droppable/

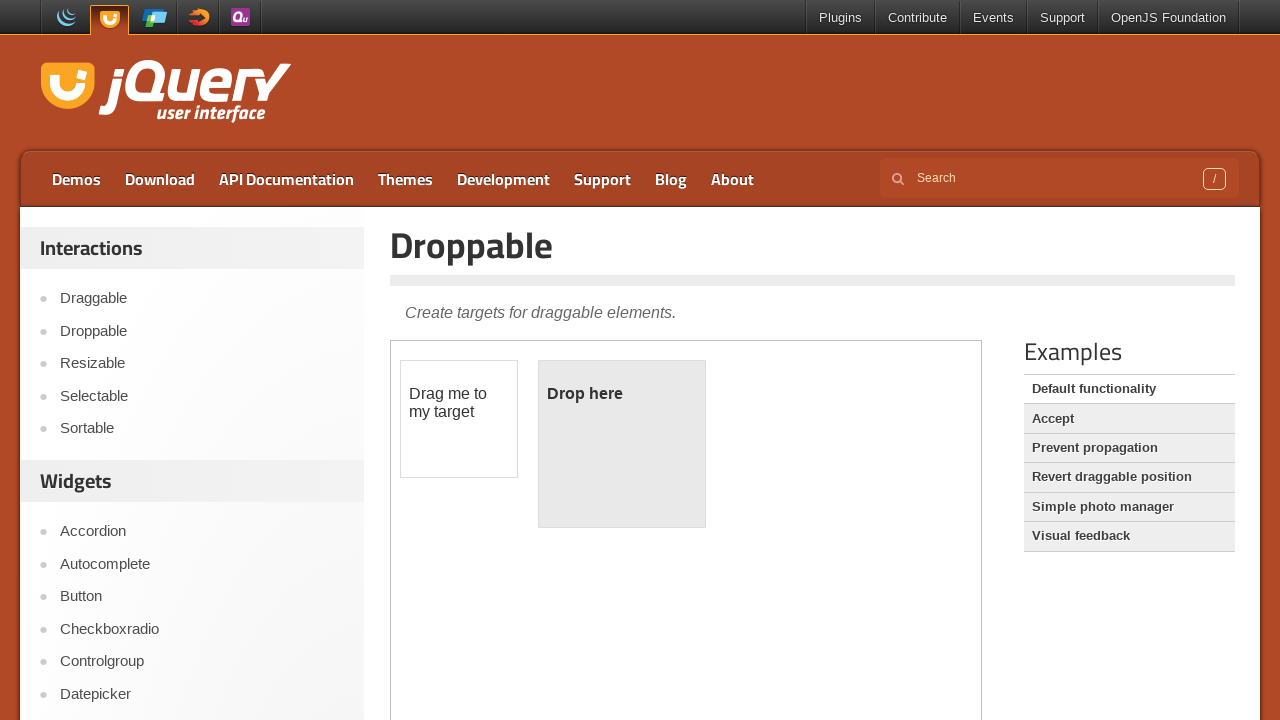

Navigated to jQuery UI droppable demo page
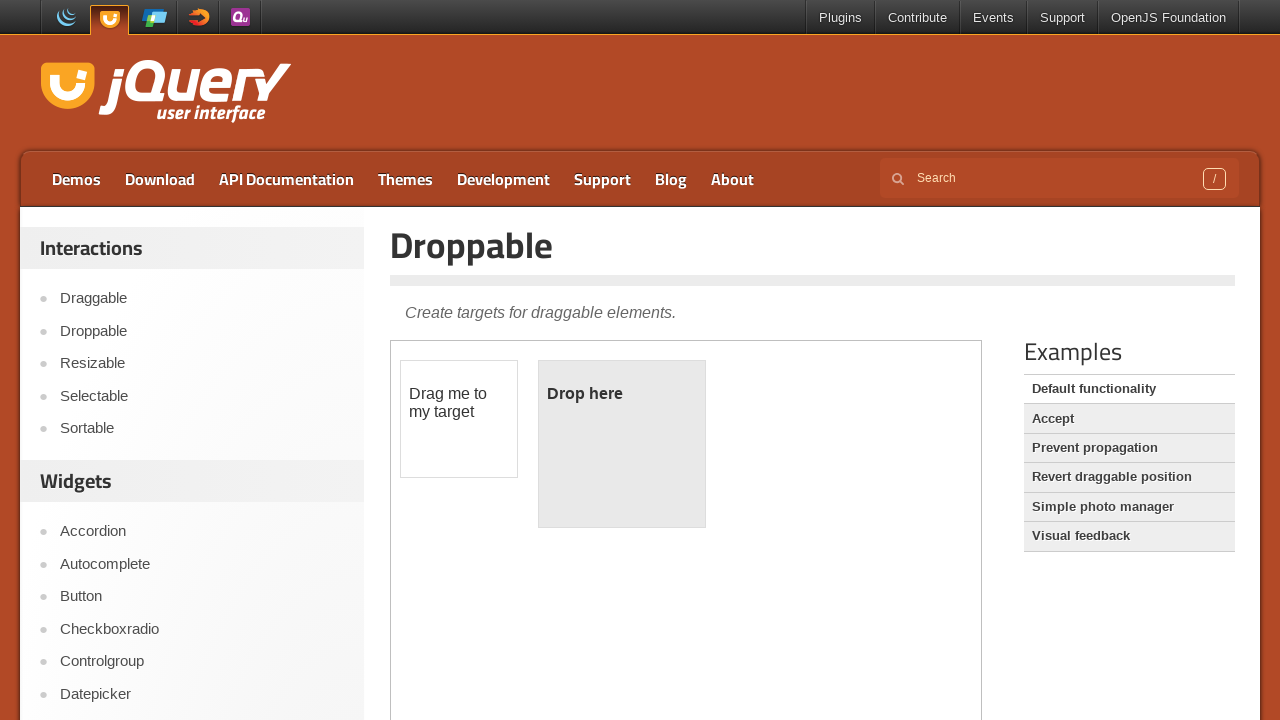

Located iframe containing drag and drop elements
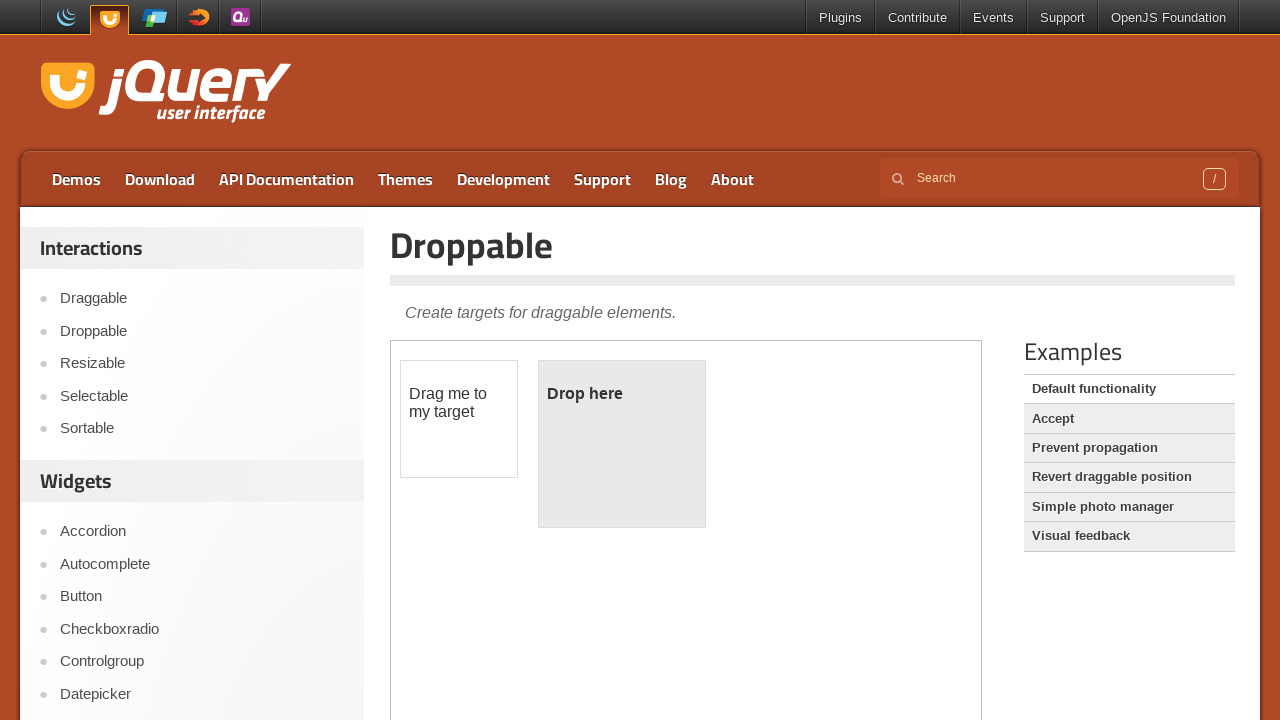

Located draggable source element
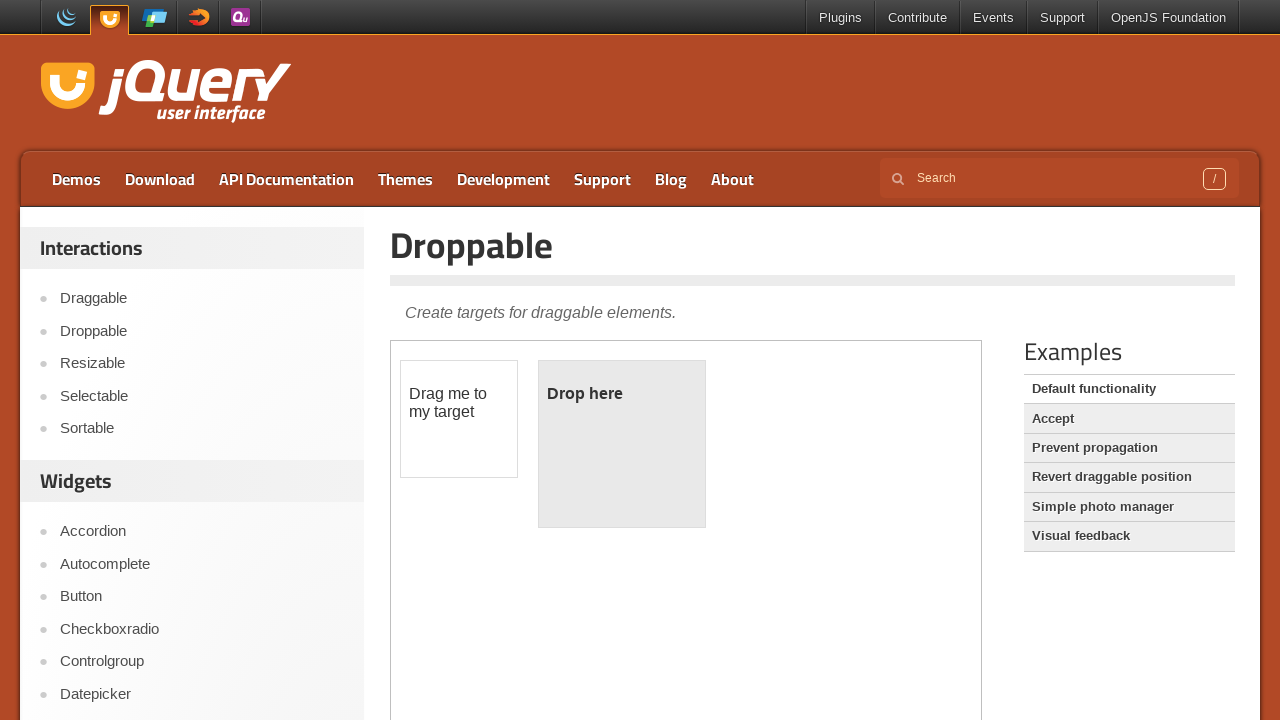

Located droppable target element
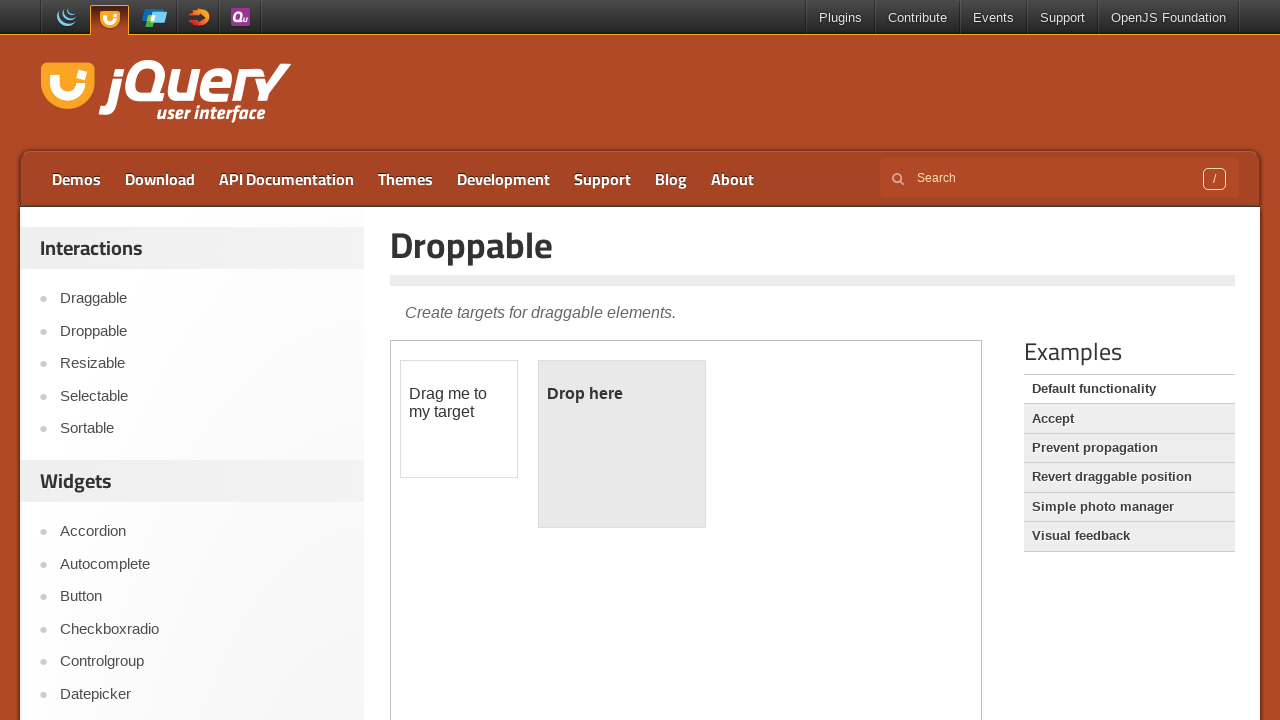

Dragged source element to target element (click and hold action completed) at (622, 444)
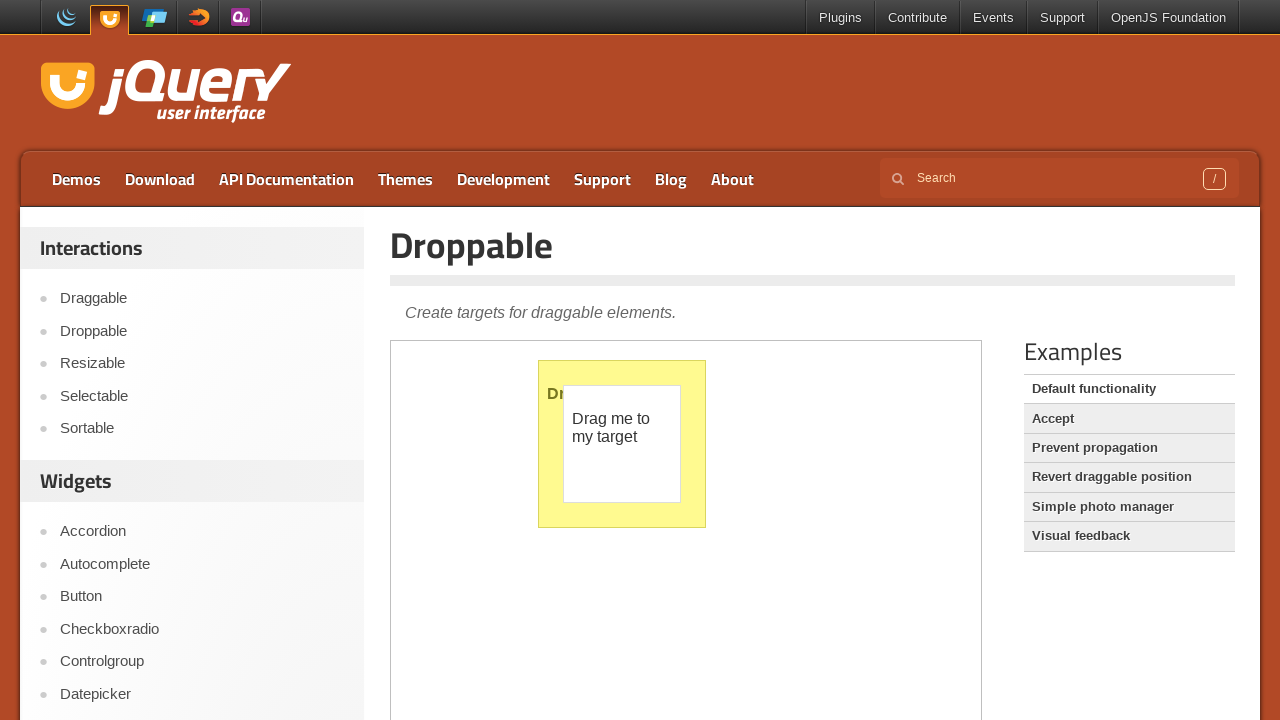

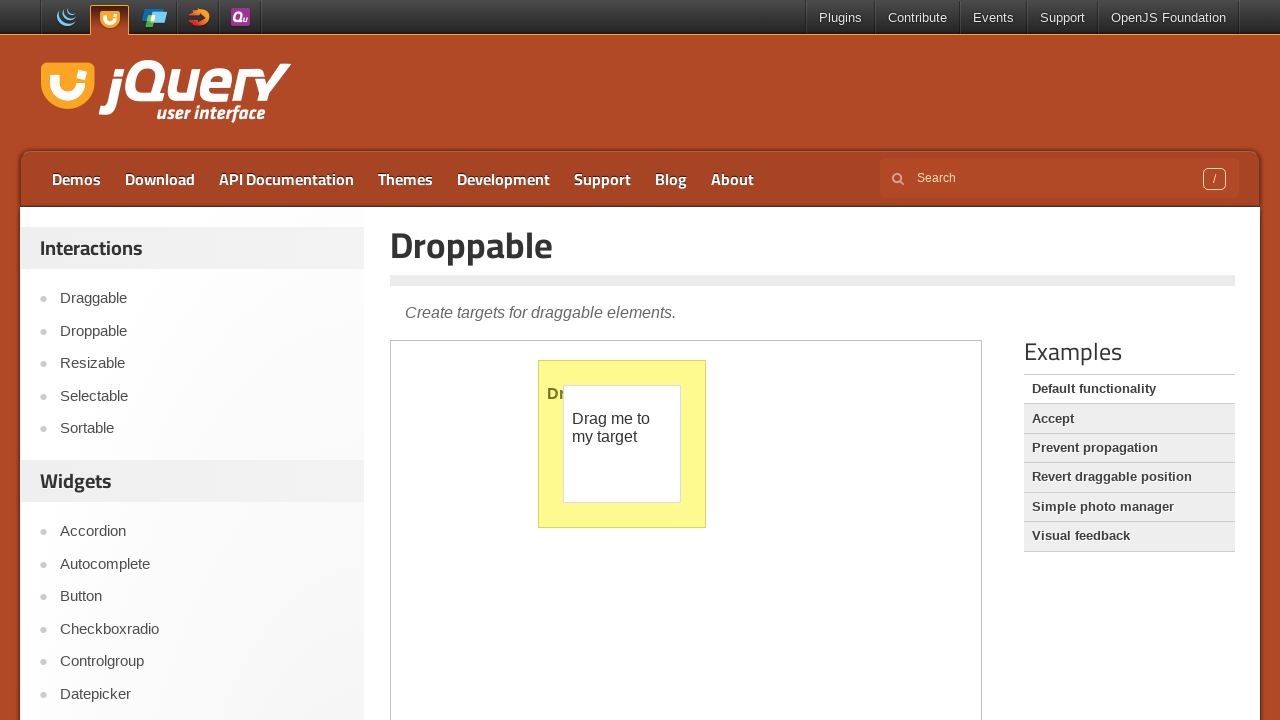